Tests editing a web table entry by clicking the edit button for the first record and updating all fields with new values

Starting URL: https://demoqa.com/webtables

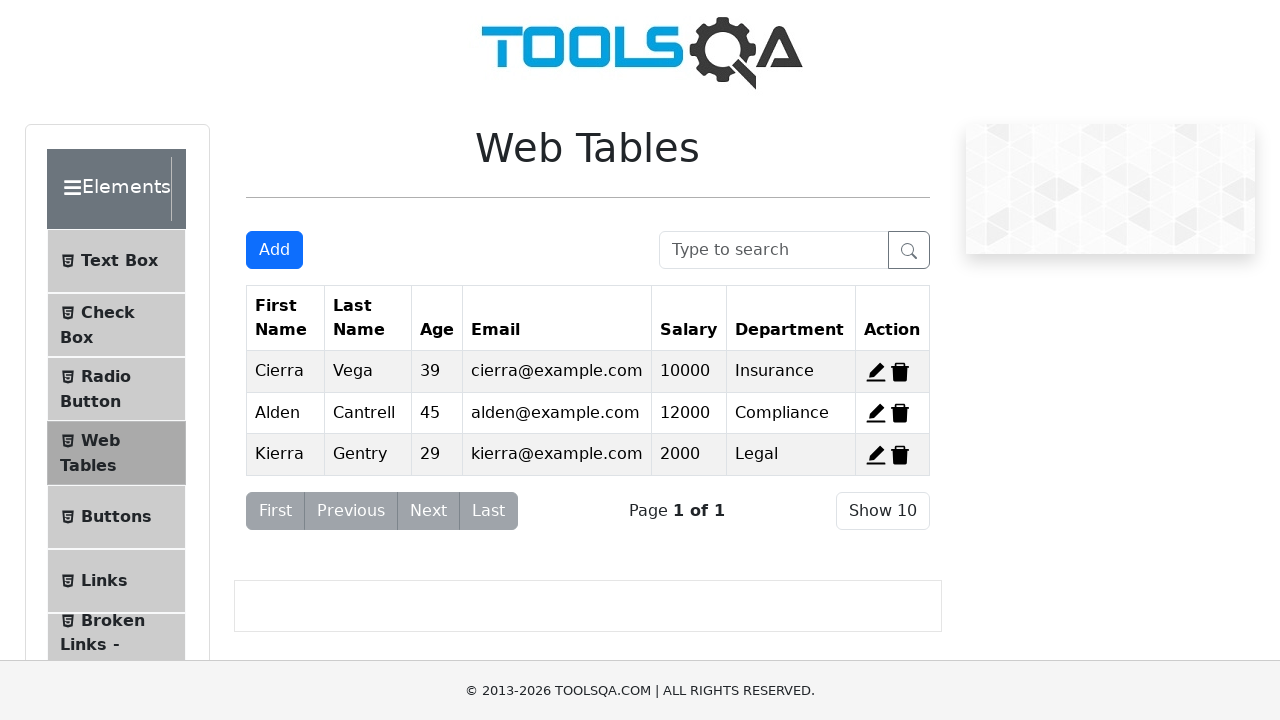

Clicked edit button for the first record at (876, 372) on span#edit-record-1
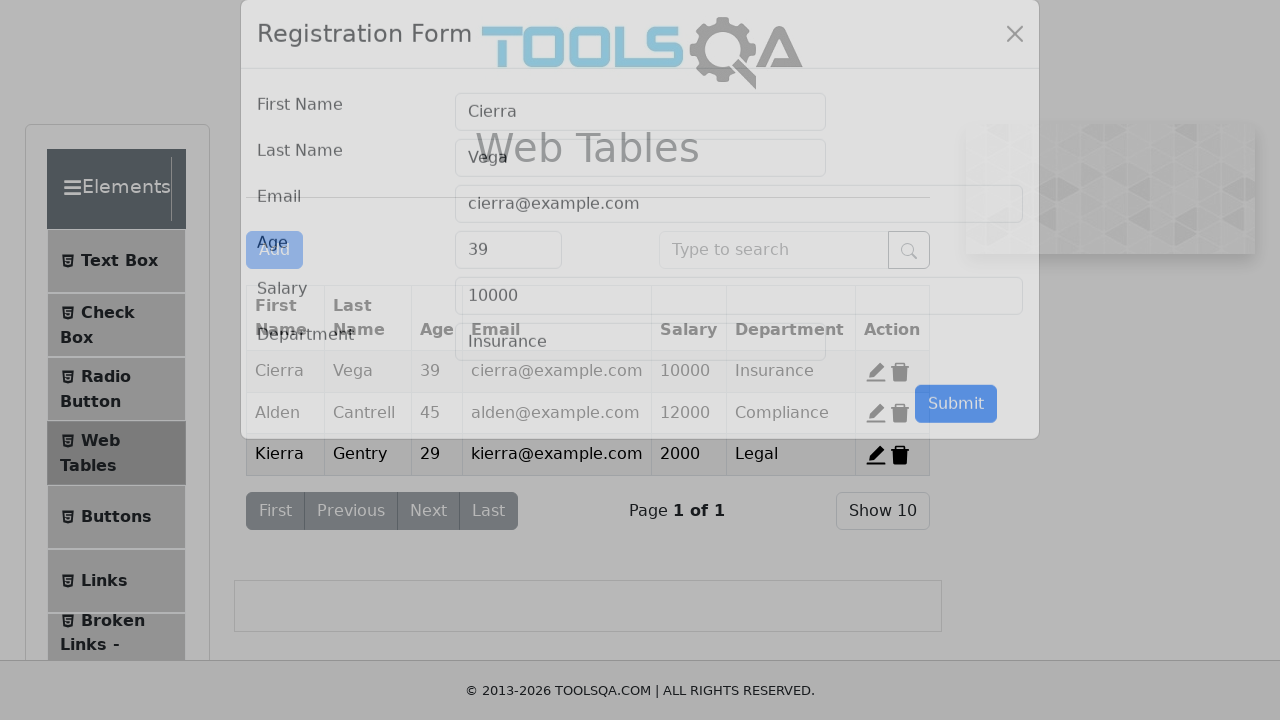

Cleared first name field on input#firstName
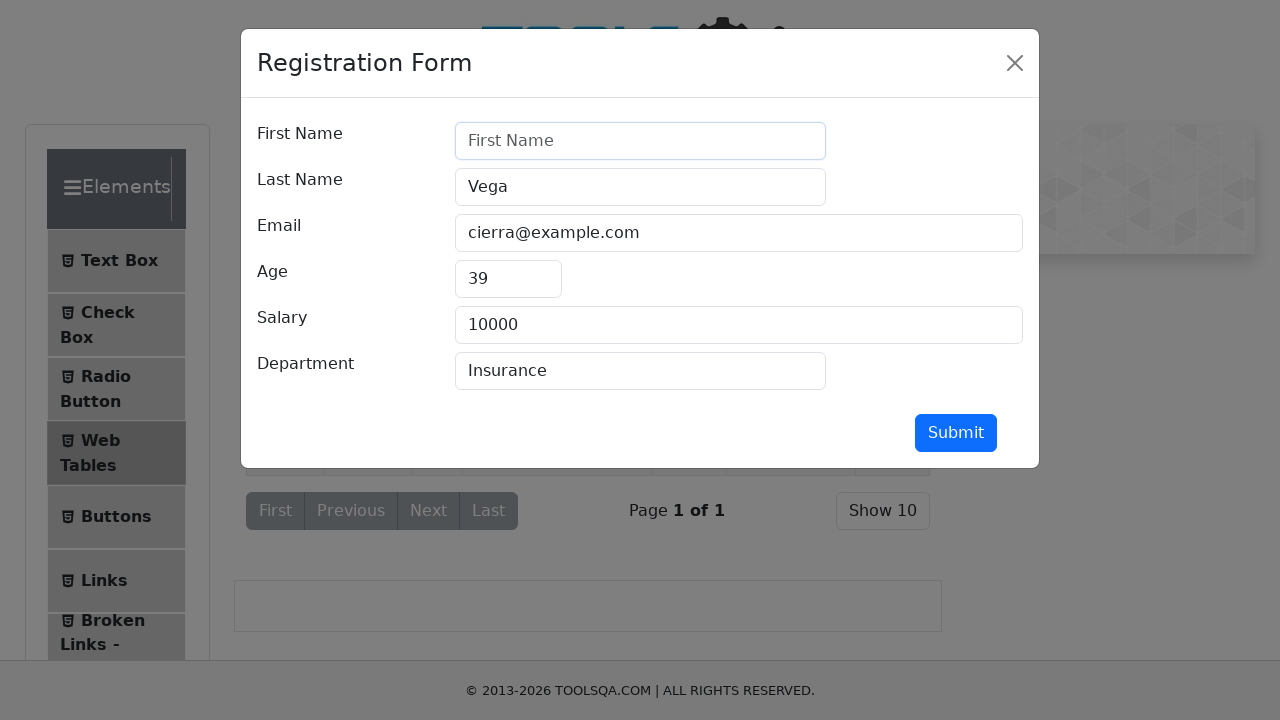

Filled first name field with 'Stefan' on input#firstName
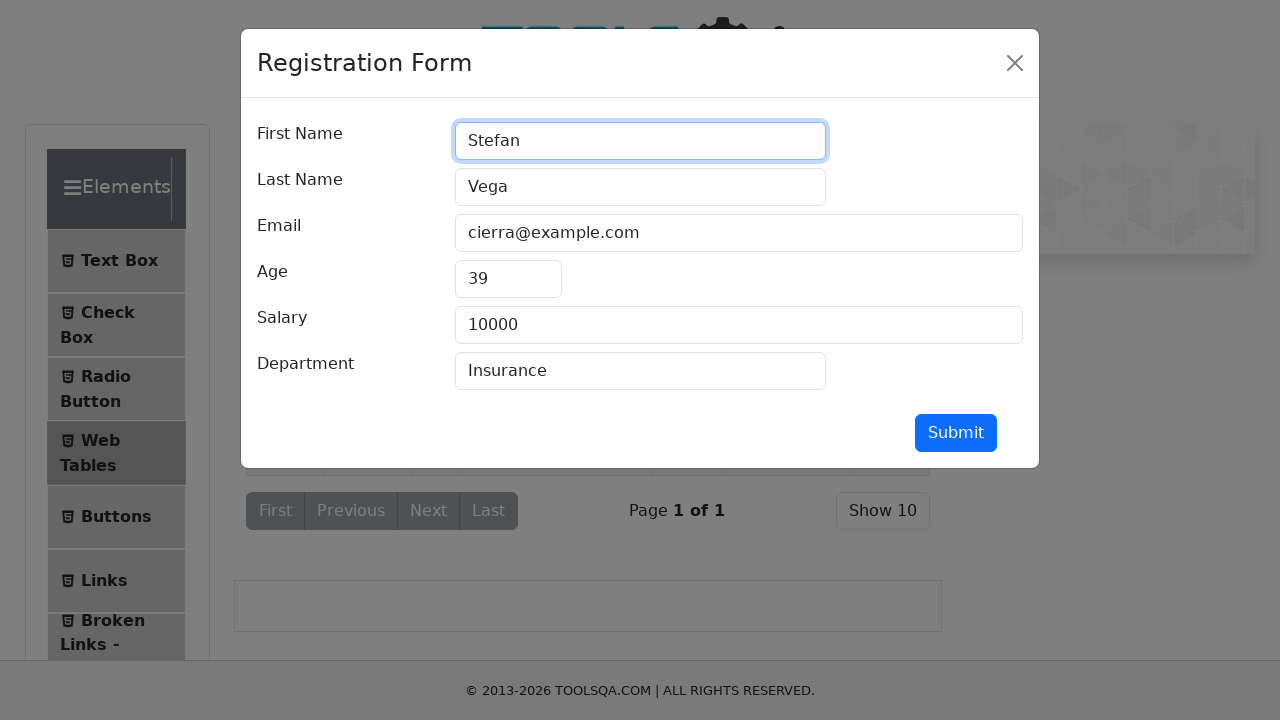

Cleared last name field on input#lastName
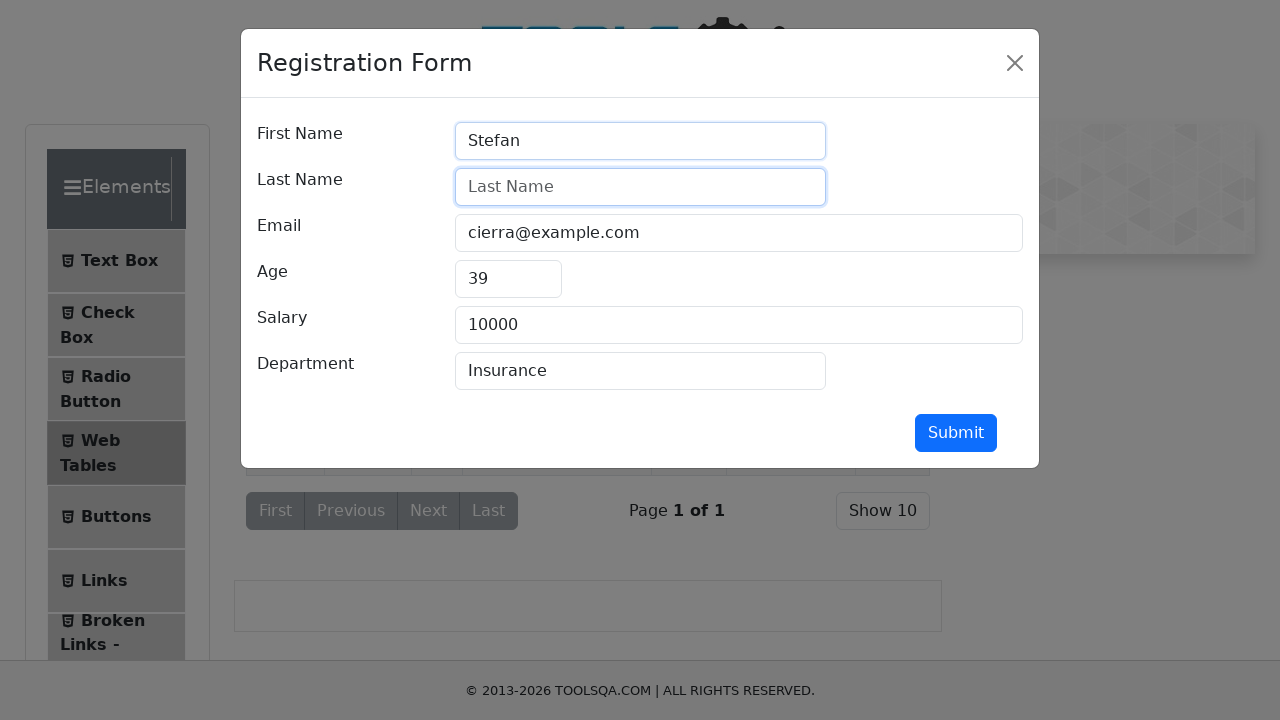

Filled last name field with 'Lazarevic' on input#lastName
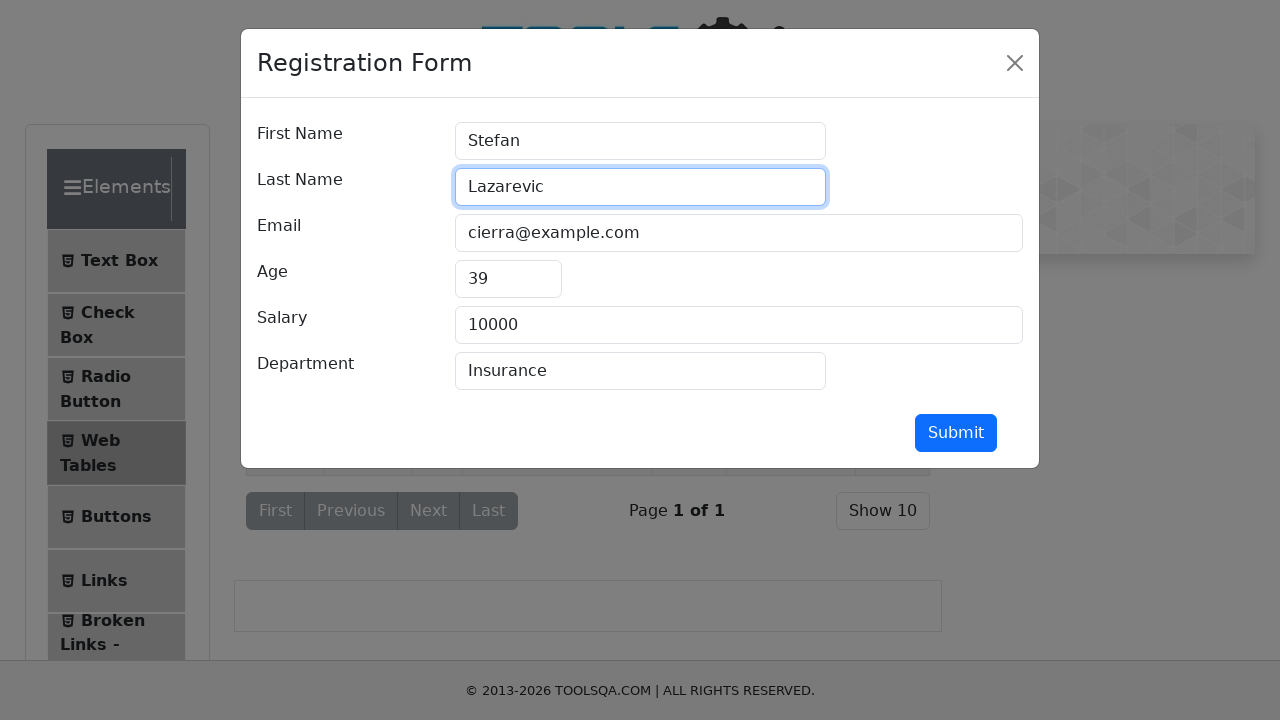

Cleared email field on input#userEmail
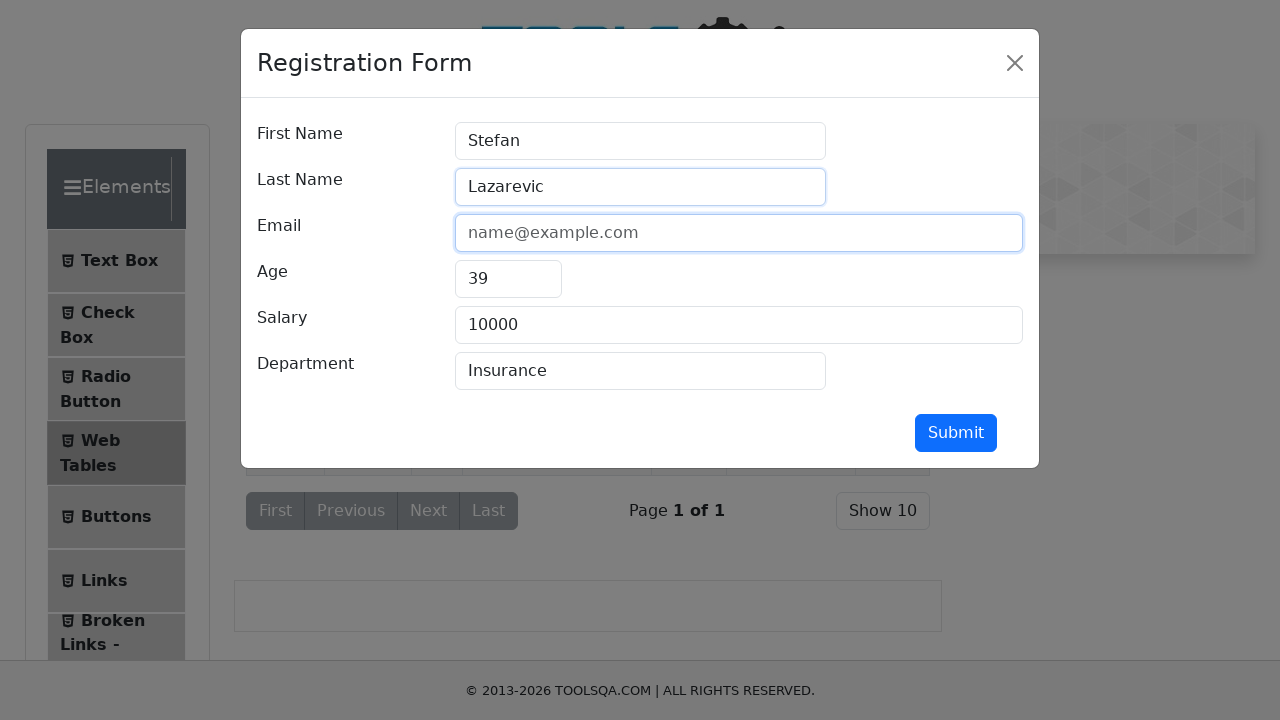

Filled email field with 'email@mail.com' on input#userEmail
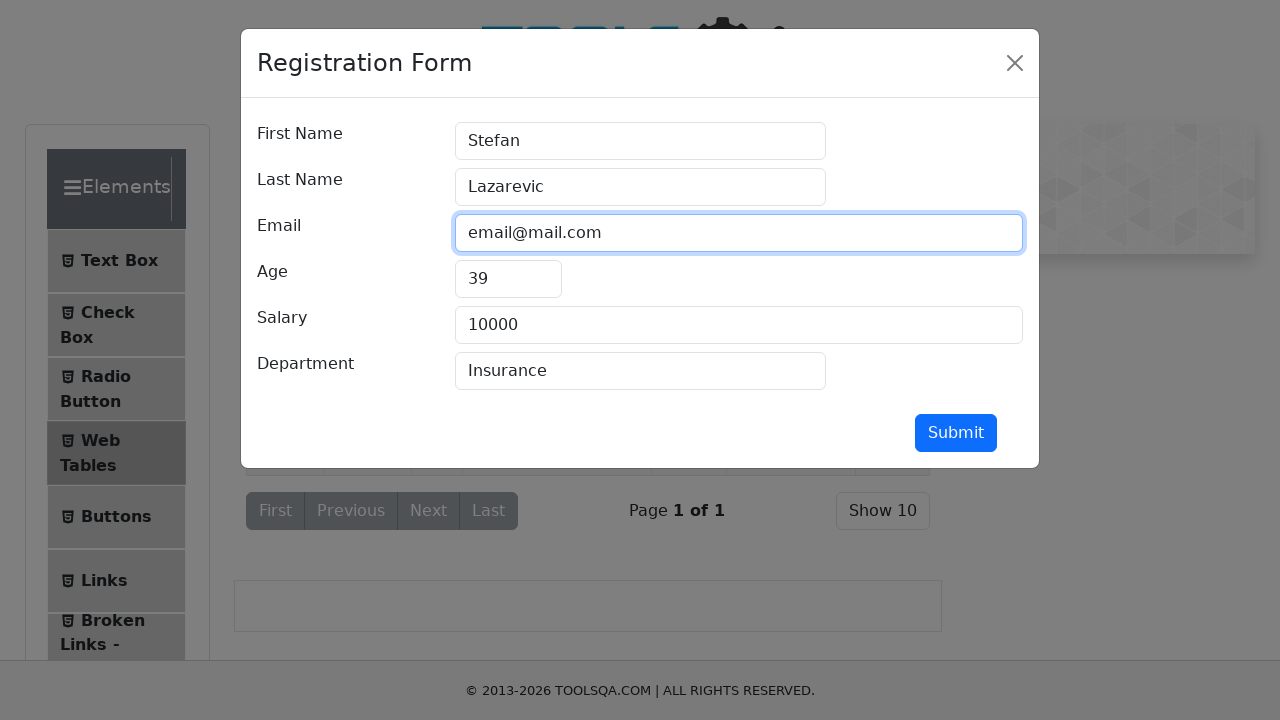

Cleared age field on input#age
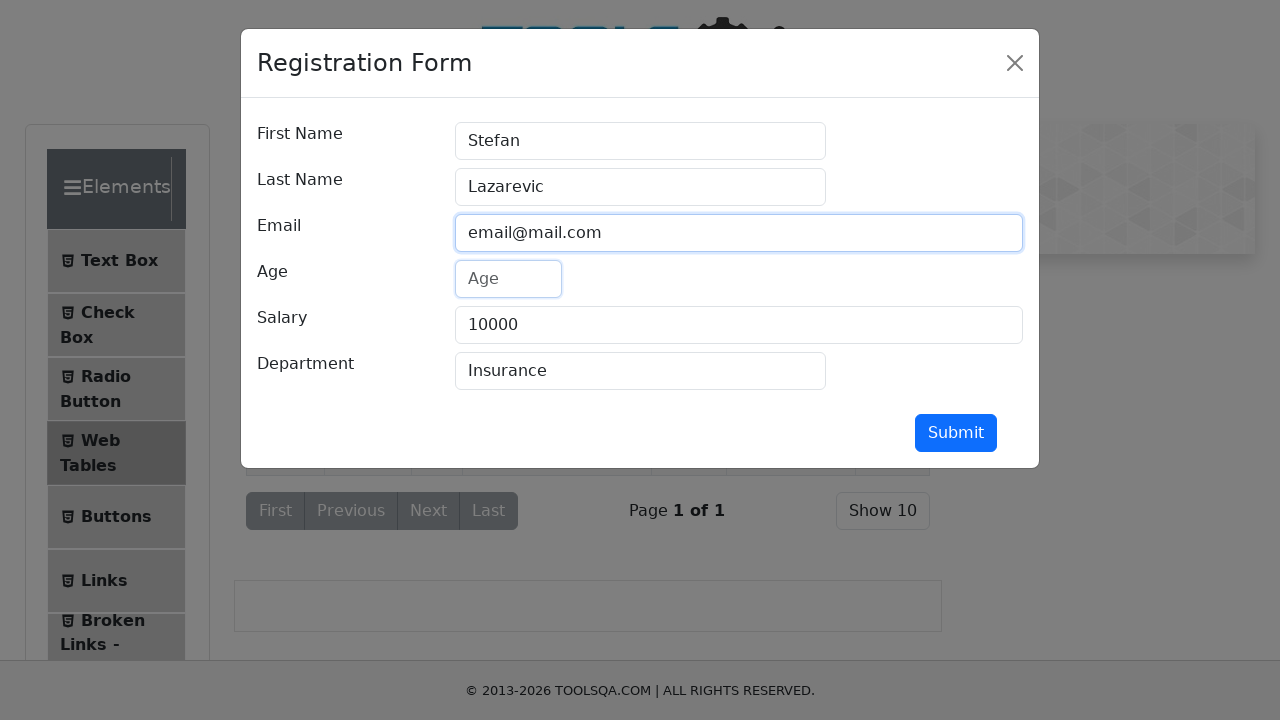

Filled age field with '28' on input#age
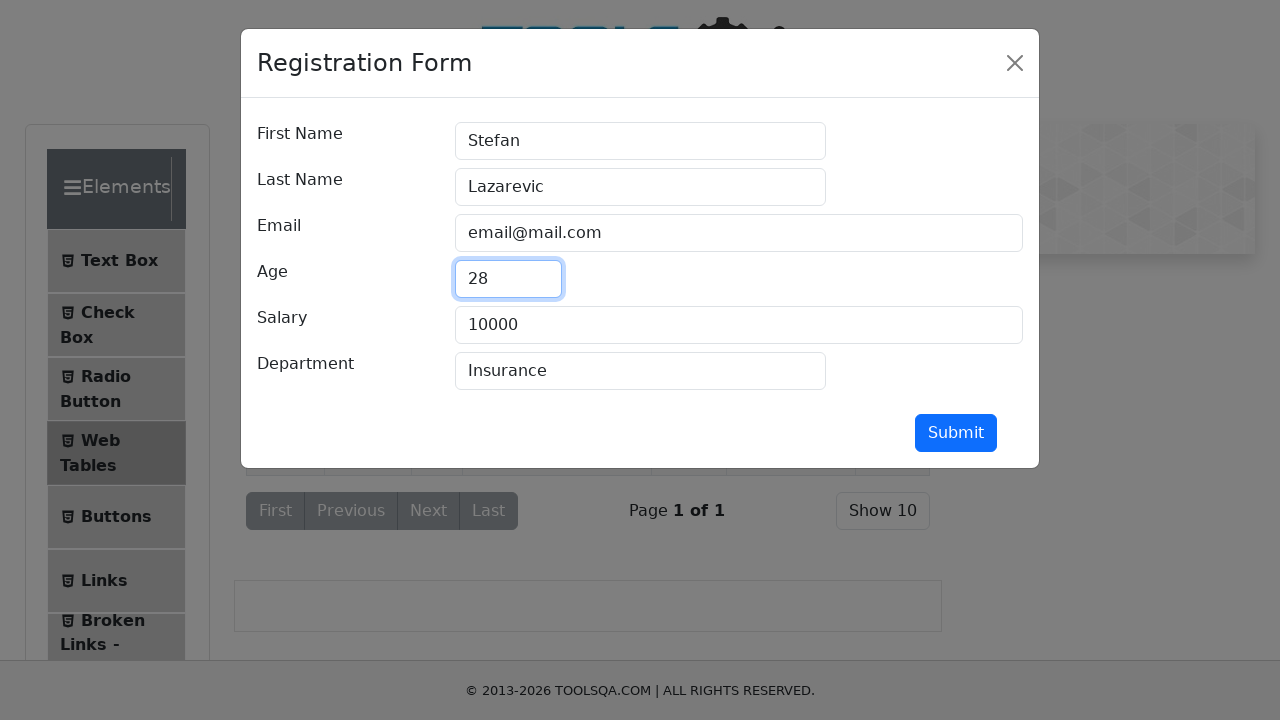

Cleared salary field on input#salary
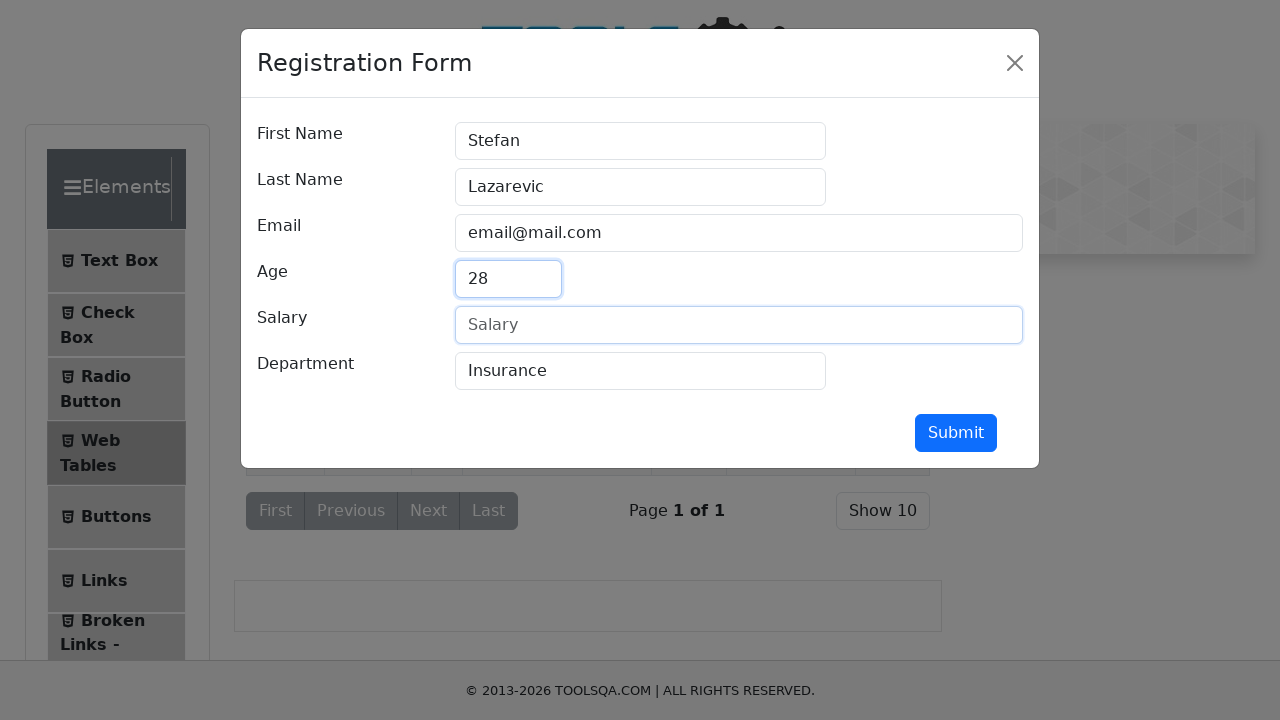

Filled salary field with '200000' on input#salary
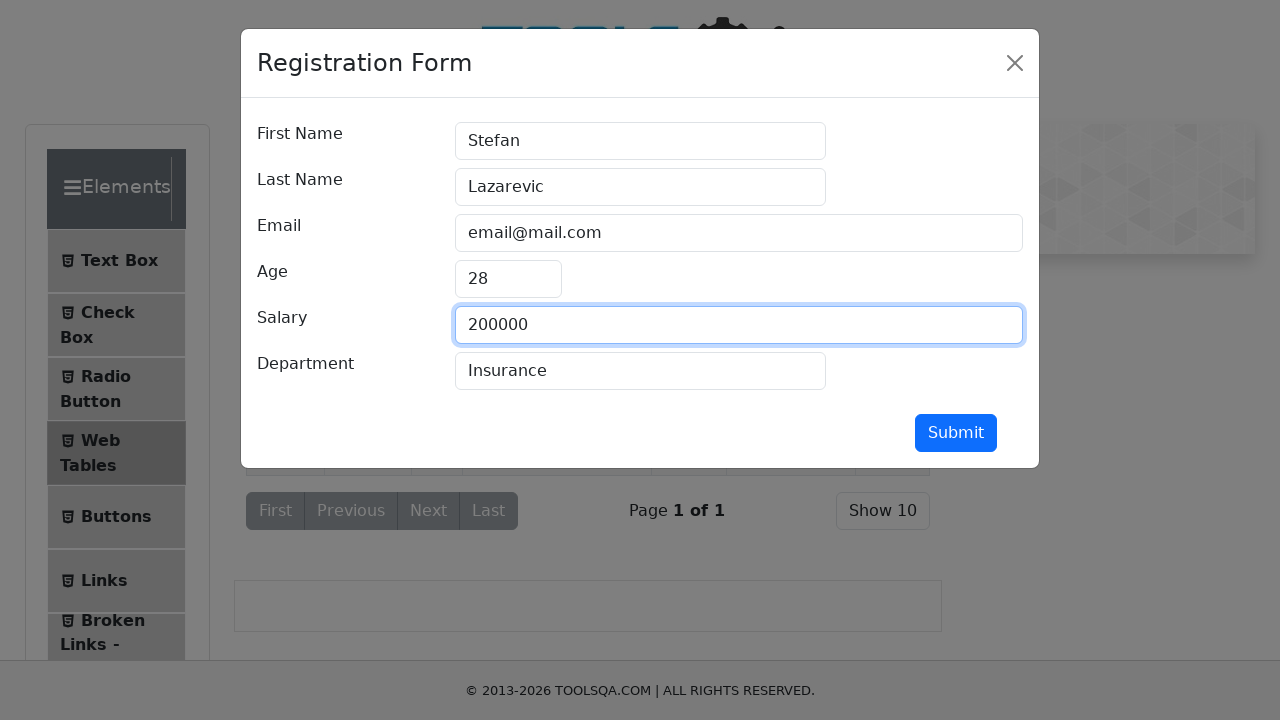

Cleared department field on input#department
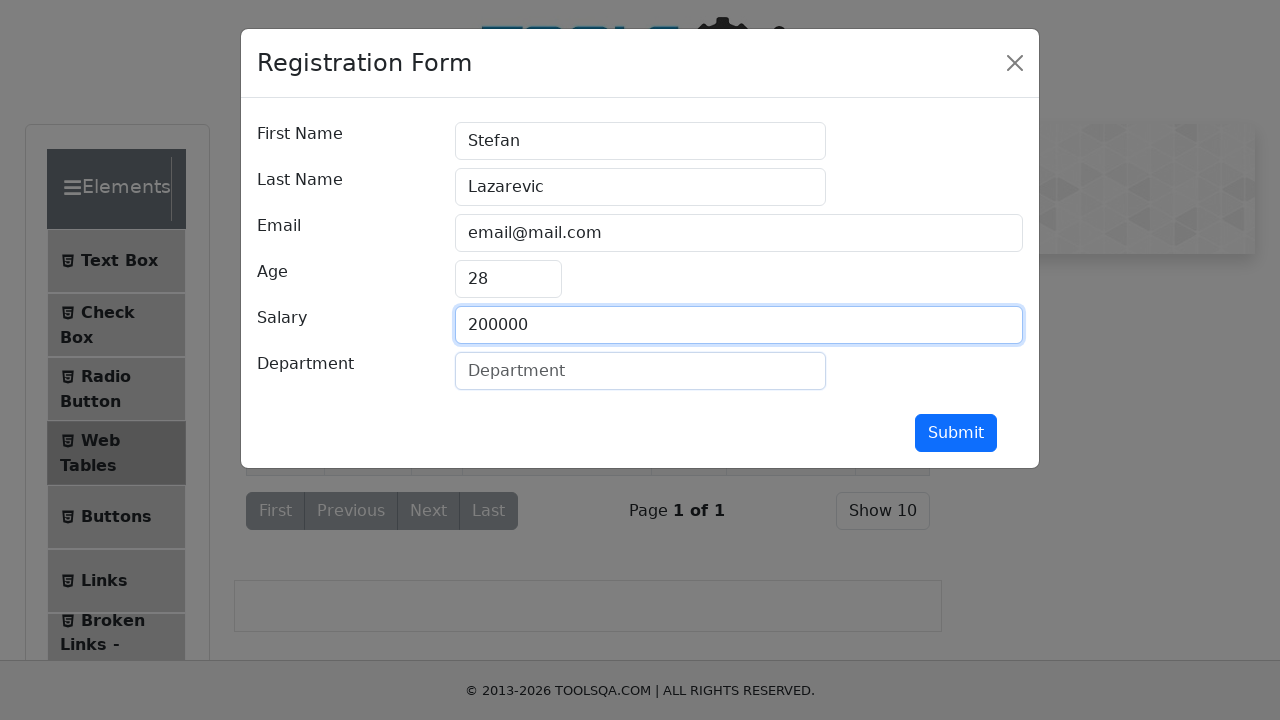

Filled department field with 'Automation QA Software' on input#department
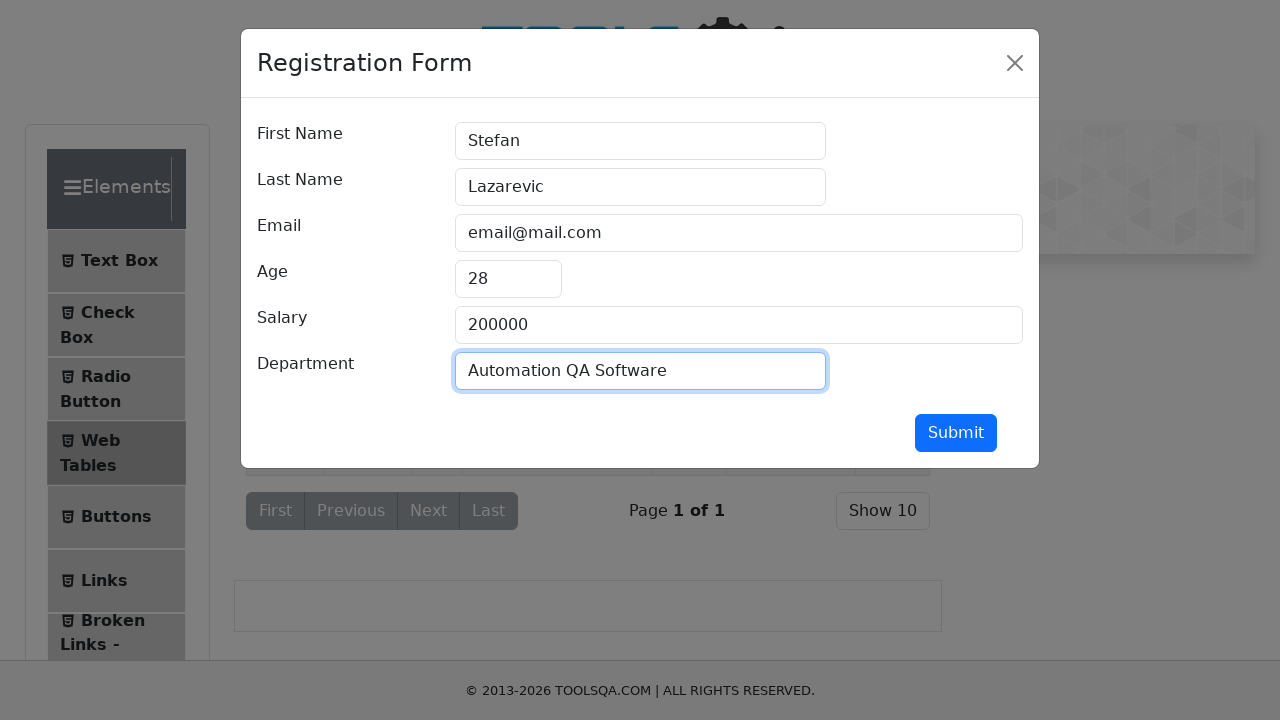

Clicked submit button to save changes at (956, 433) on button#submit
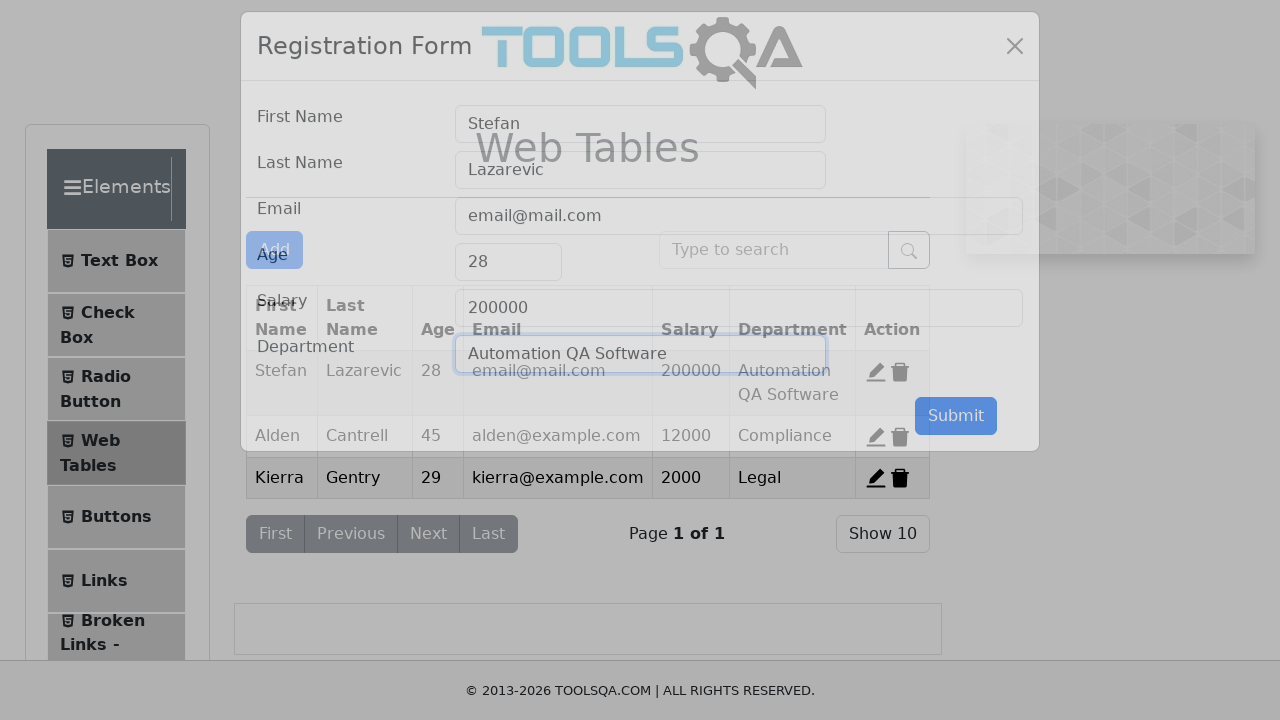

Waited for modal to close and changes to be saved
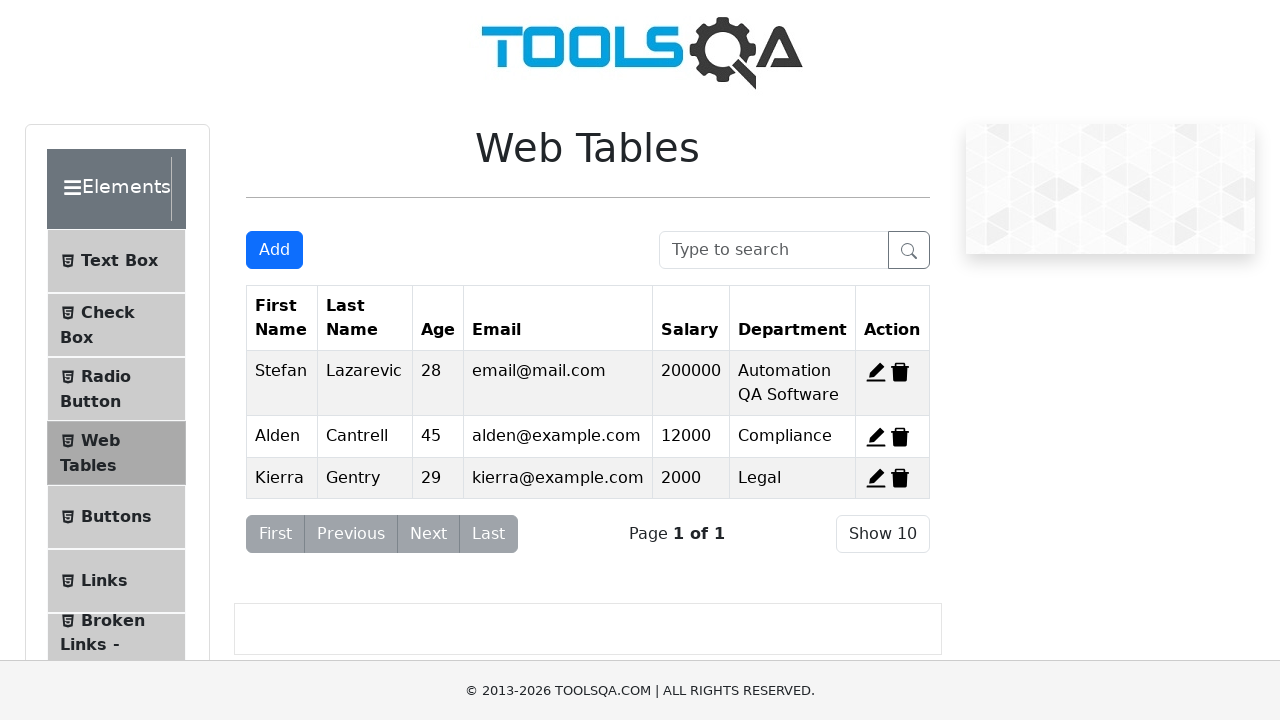

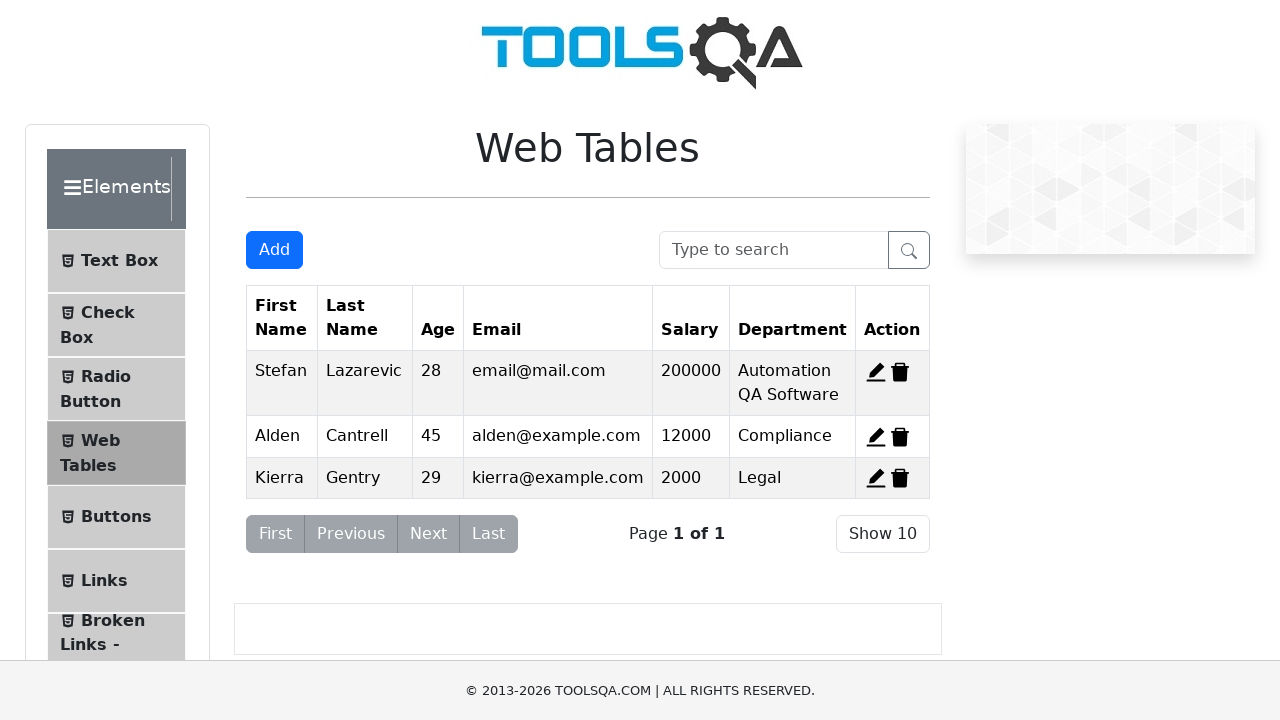